Tests various alert dialog interactions including accepting, dismissing, and entering text into prompt alerts on a demo page

Starting URL: https://demo.automationtesting.in/Alerts.html

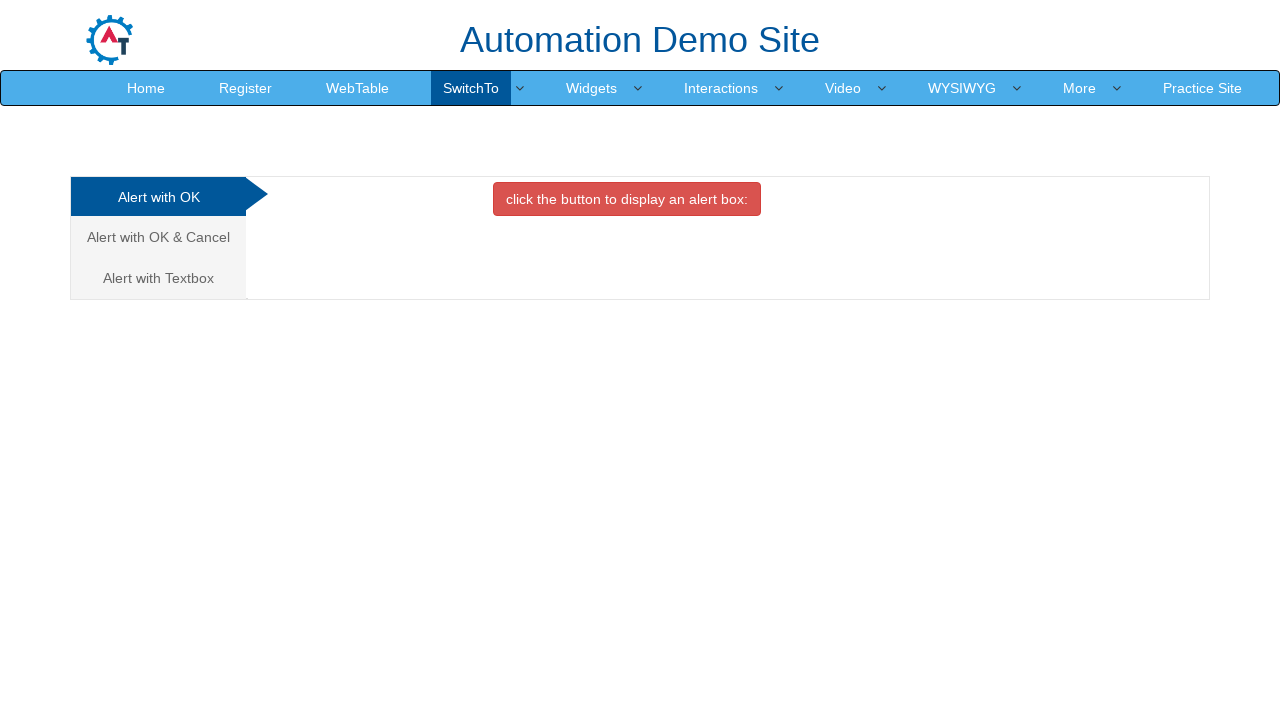

Clicked 'Alert with OK' tab at (158, 197) on text=Alert with OK
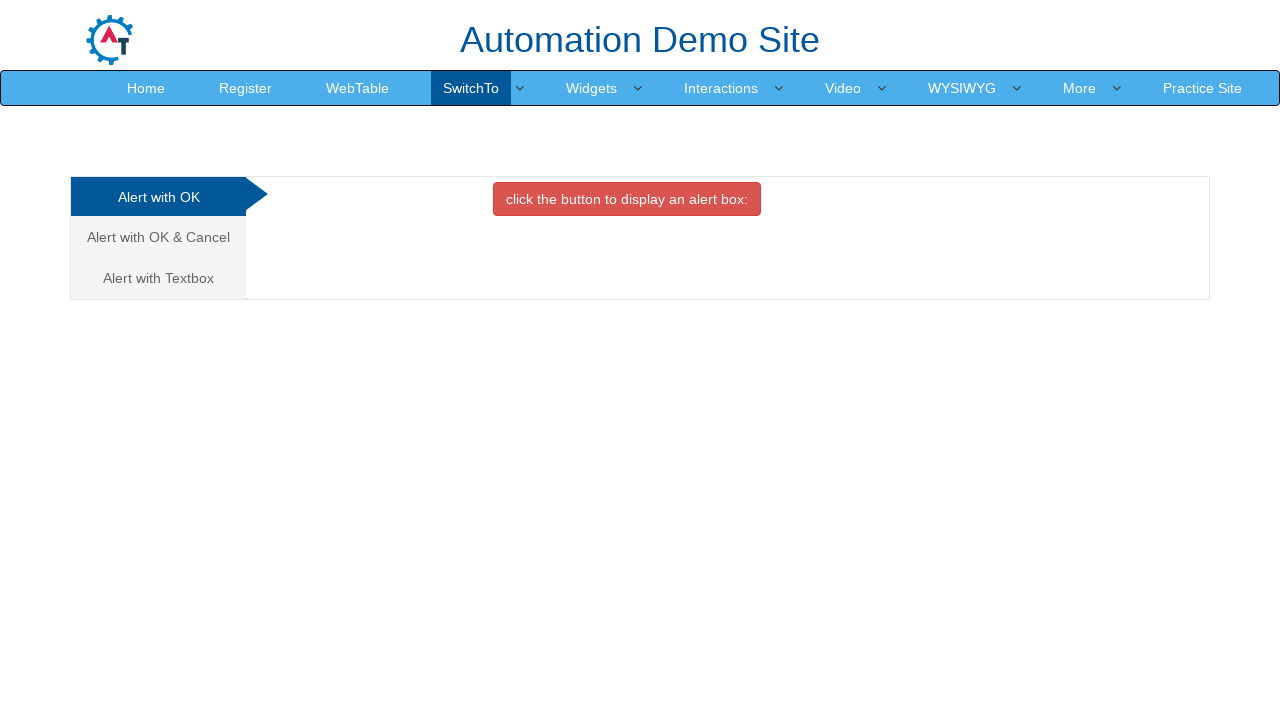

Clicked button to trigger alert with OK at (627, 199) on //*[@id="OKTab"]/button
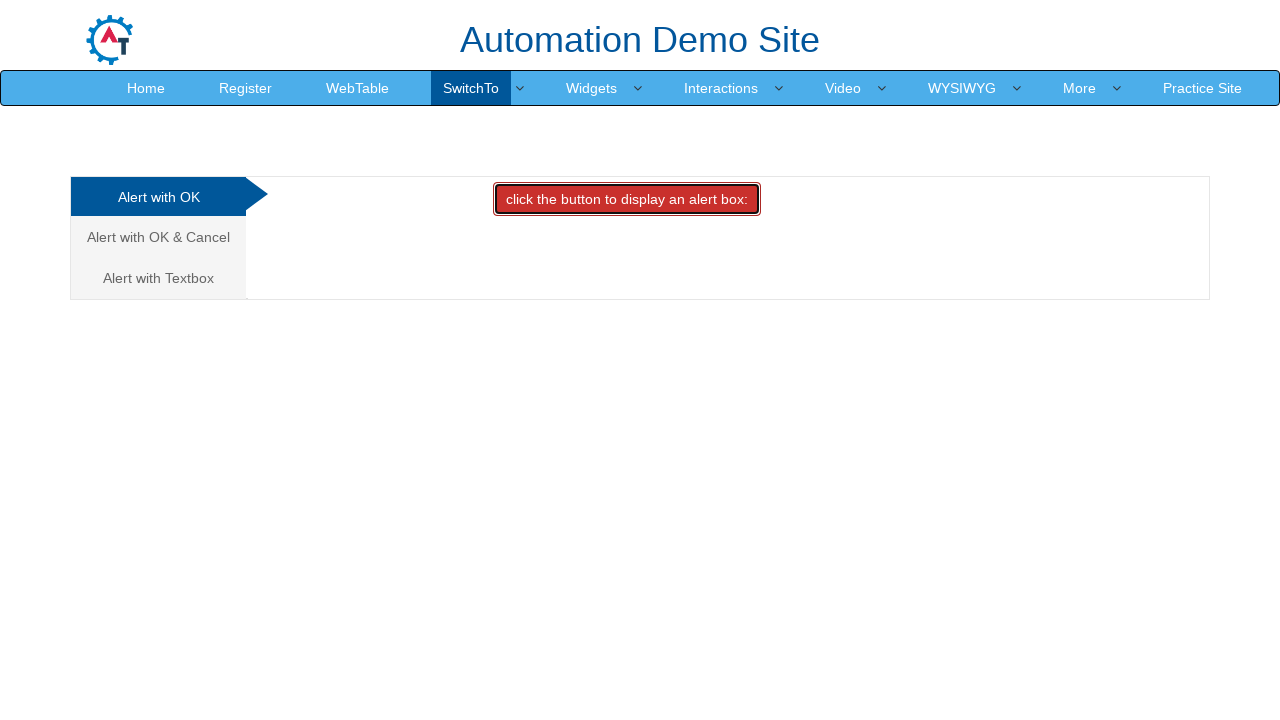

Accepted alert dialog with OK button at (627, 199) on //*[@id="OKTab"]/button
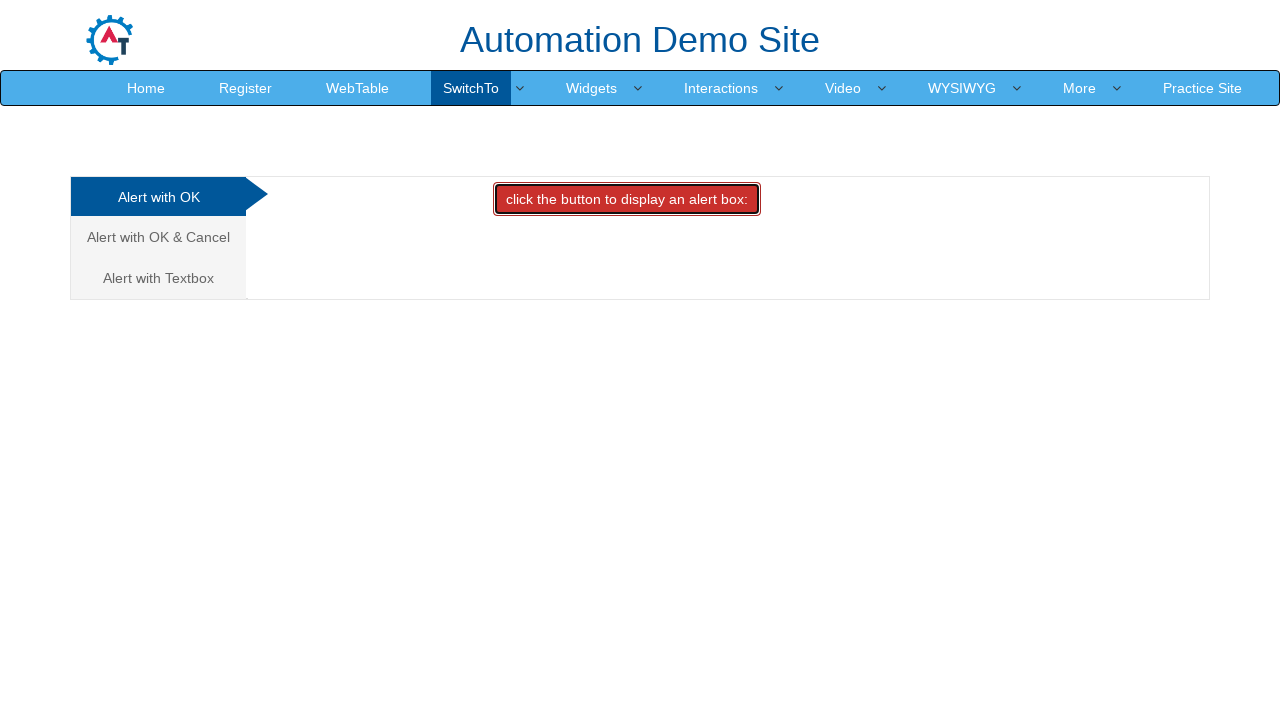

Clicked 'Alert with OK & Cancel' tab at (158, 237) on text=Alert with OK & Cancel
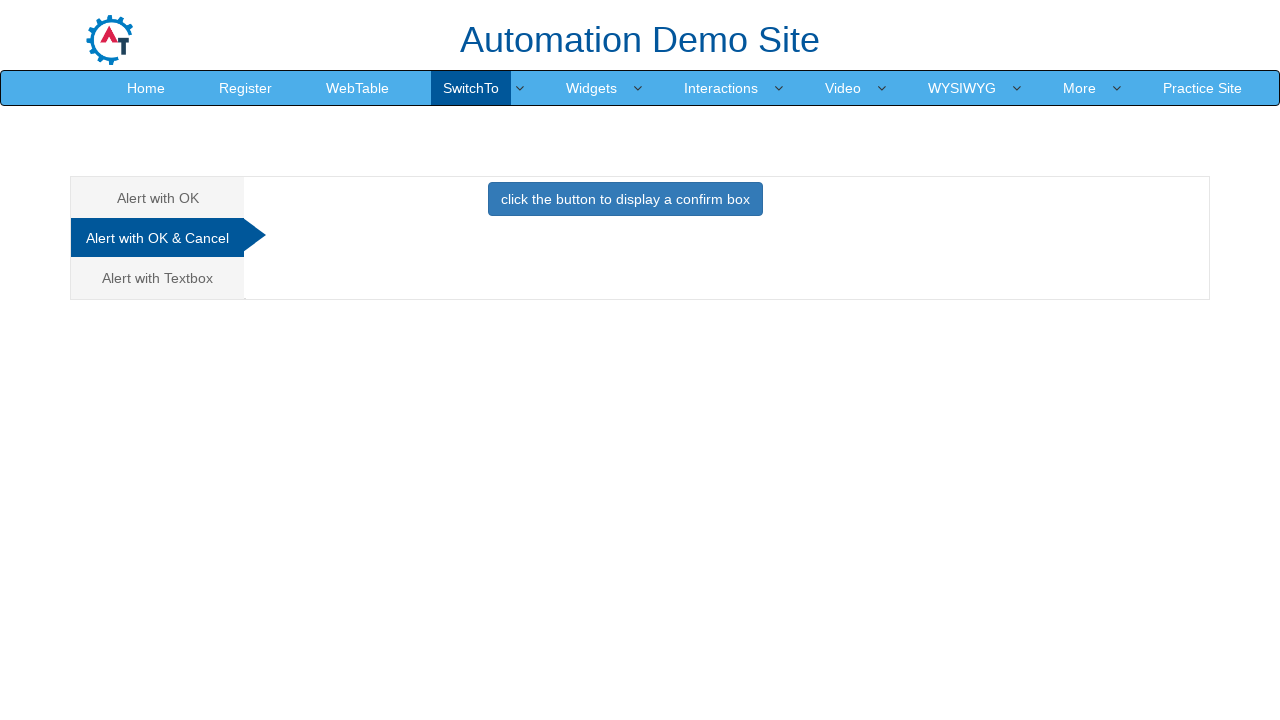

Clicked button to trigger alert with OK & Cancel at (625, 199) on //*[@id="CancelTab"]/button
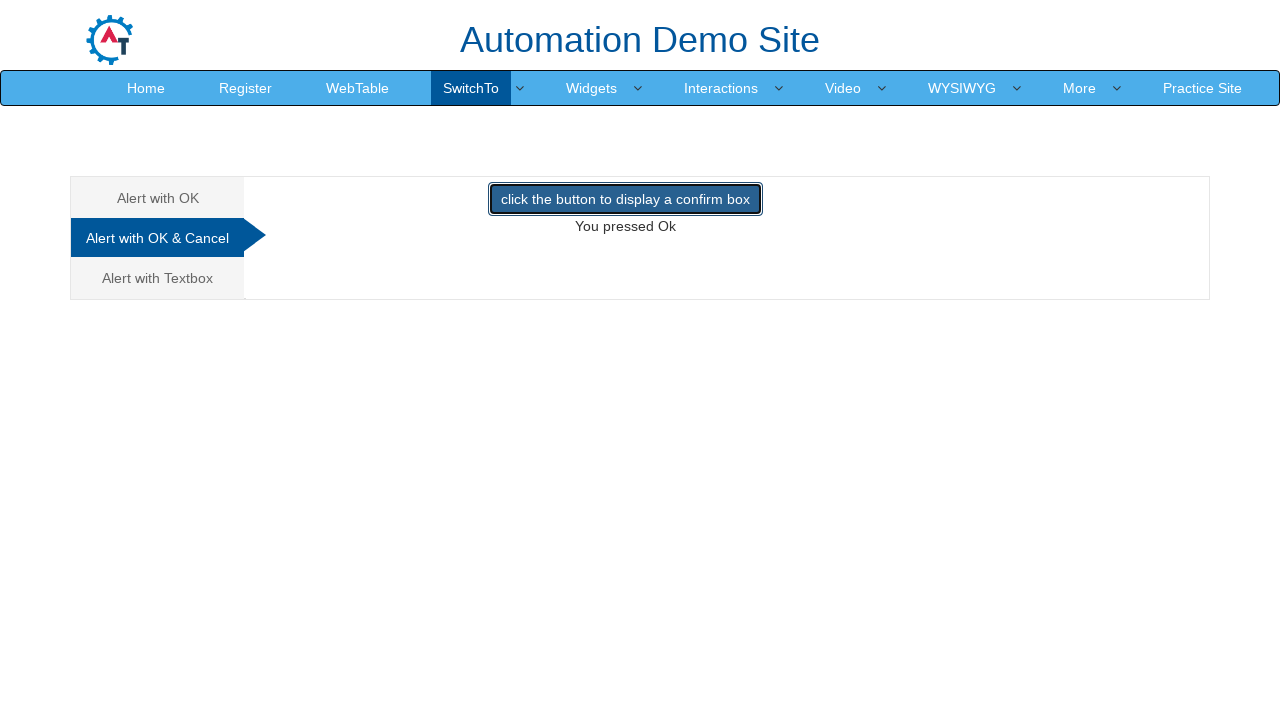

Dismissed alert dialog by clicking Cancel at (625, 199) on //*[@id="CancelTab"]/button
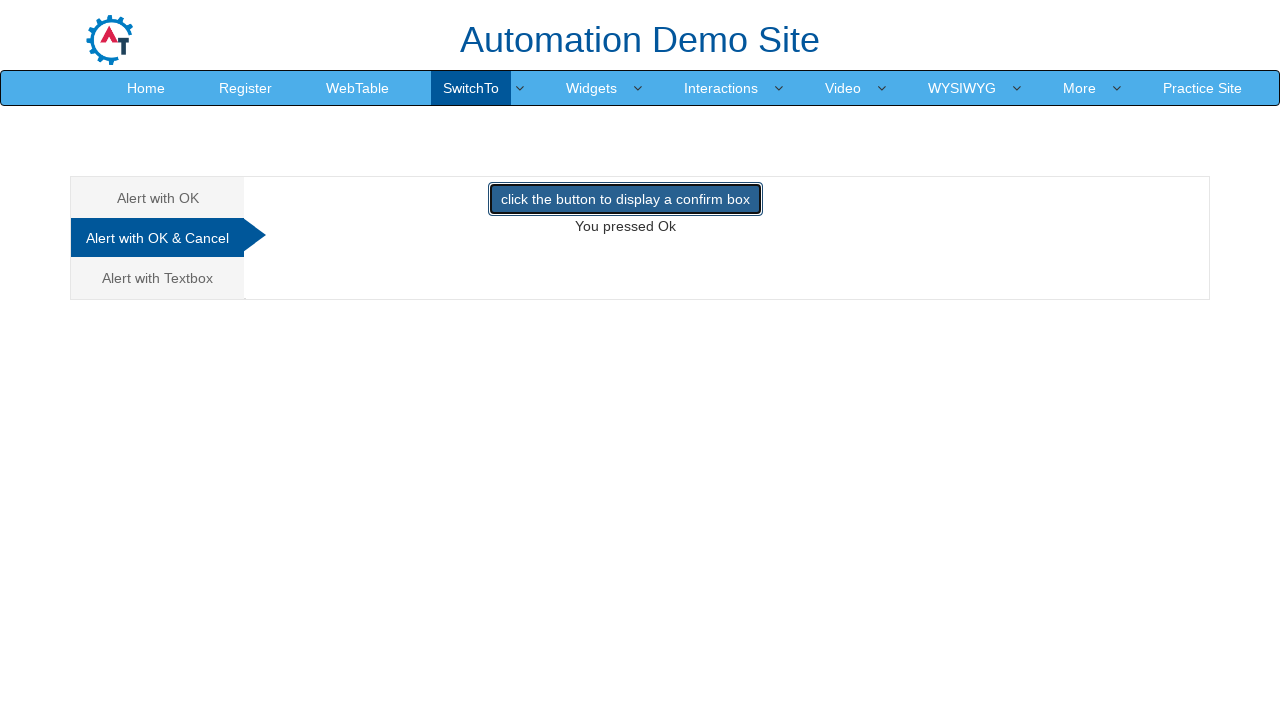

Verified result text after dismissing alert: You pressed Ok
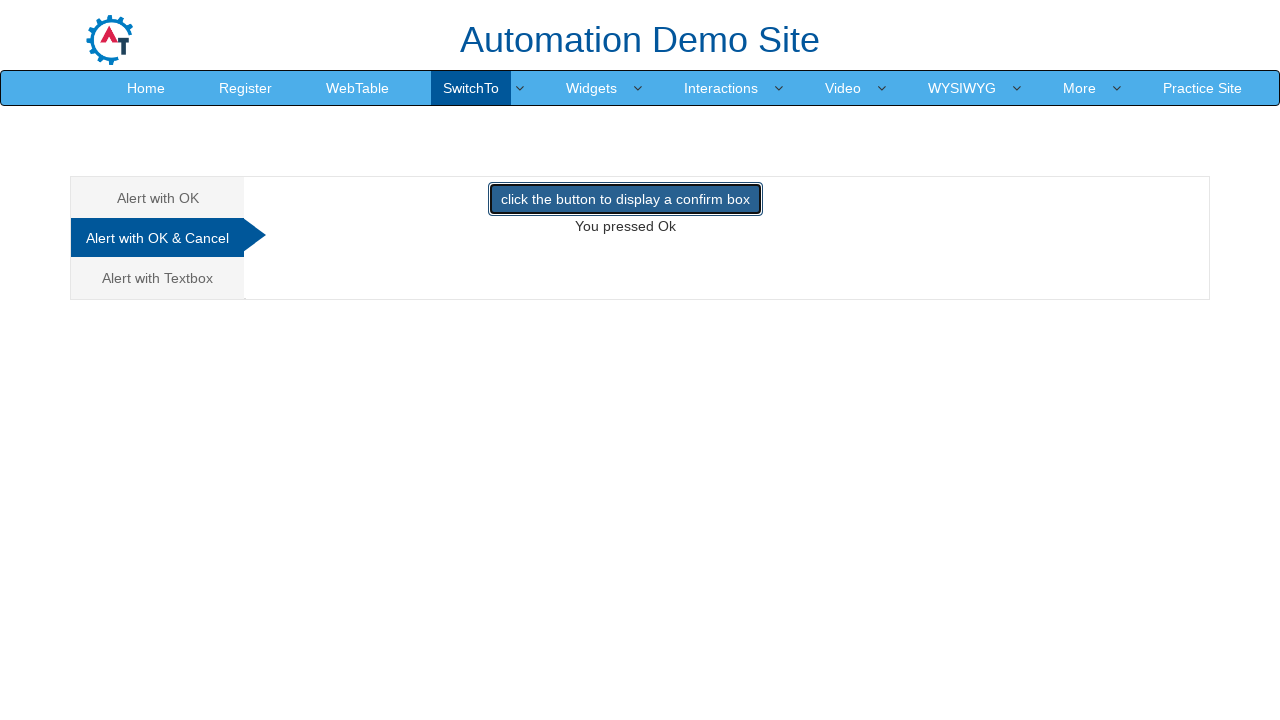

Clicked 'Alert with Textbox' tab at (158, 278) on text=Alert with Textbox
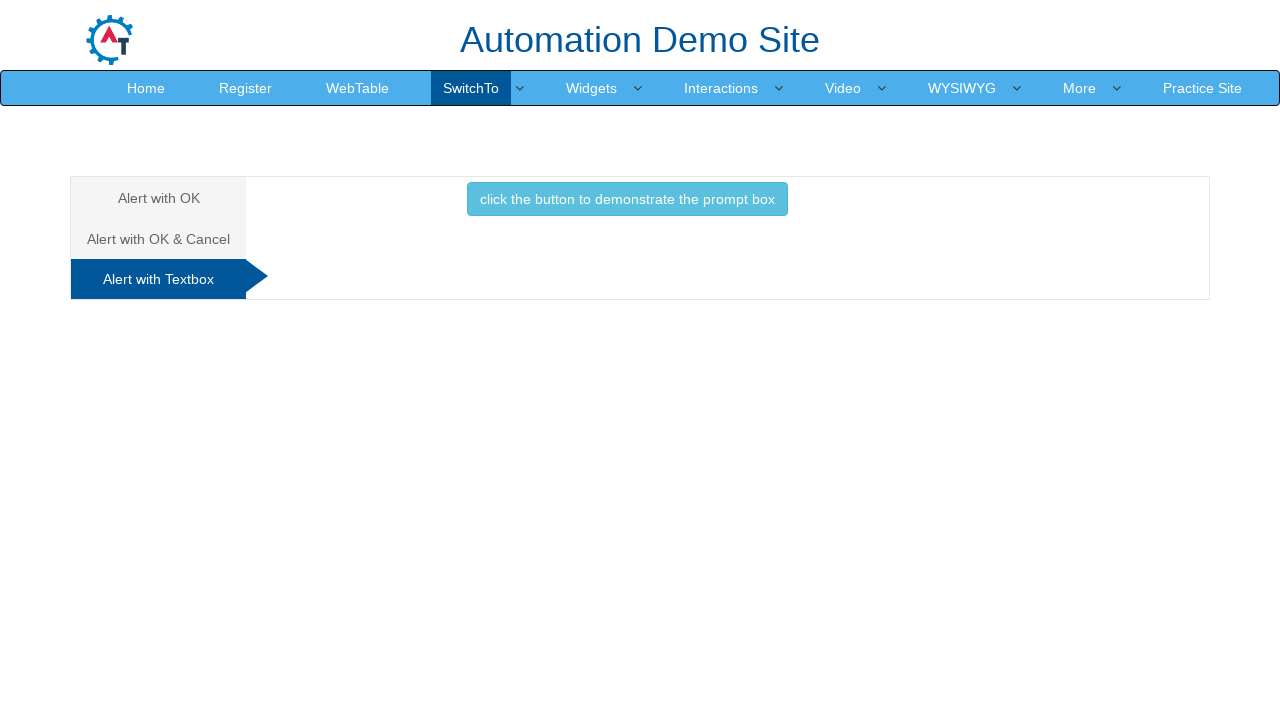

Entered 'helllo' into prompt alert and accepted at (627, 199) on //*[@id="Textbox"]/button
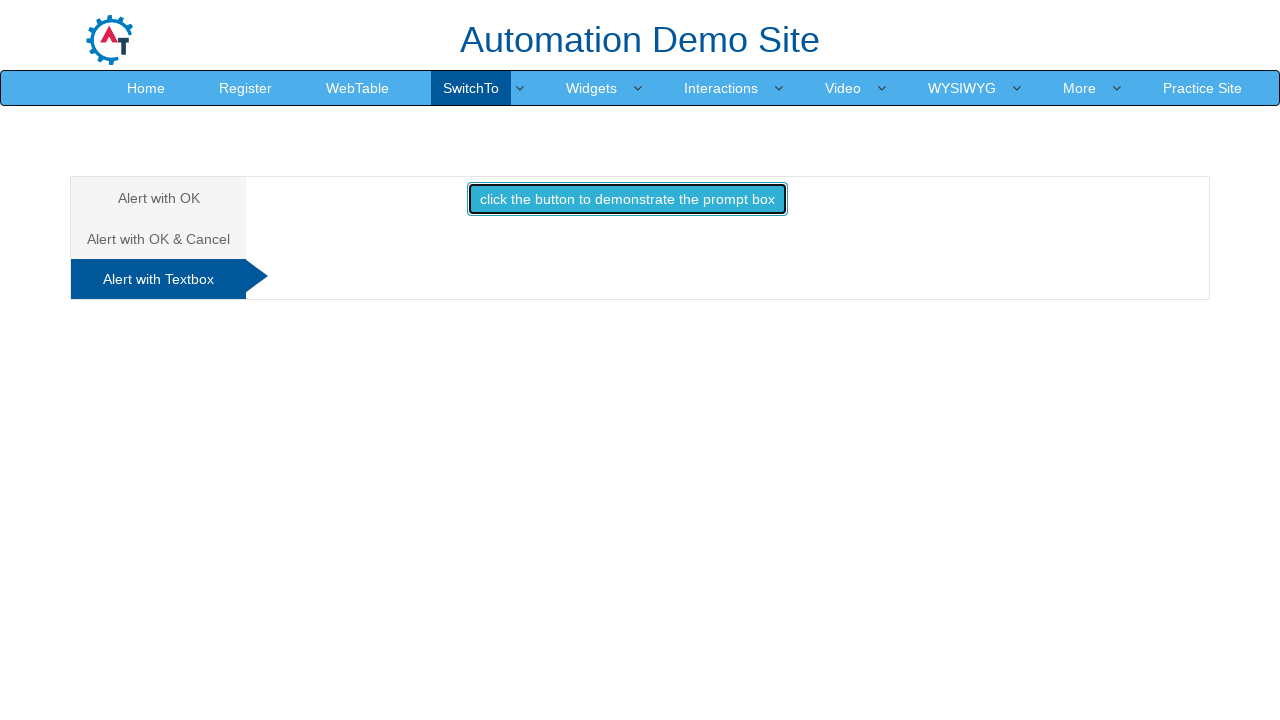

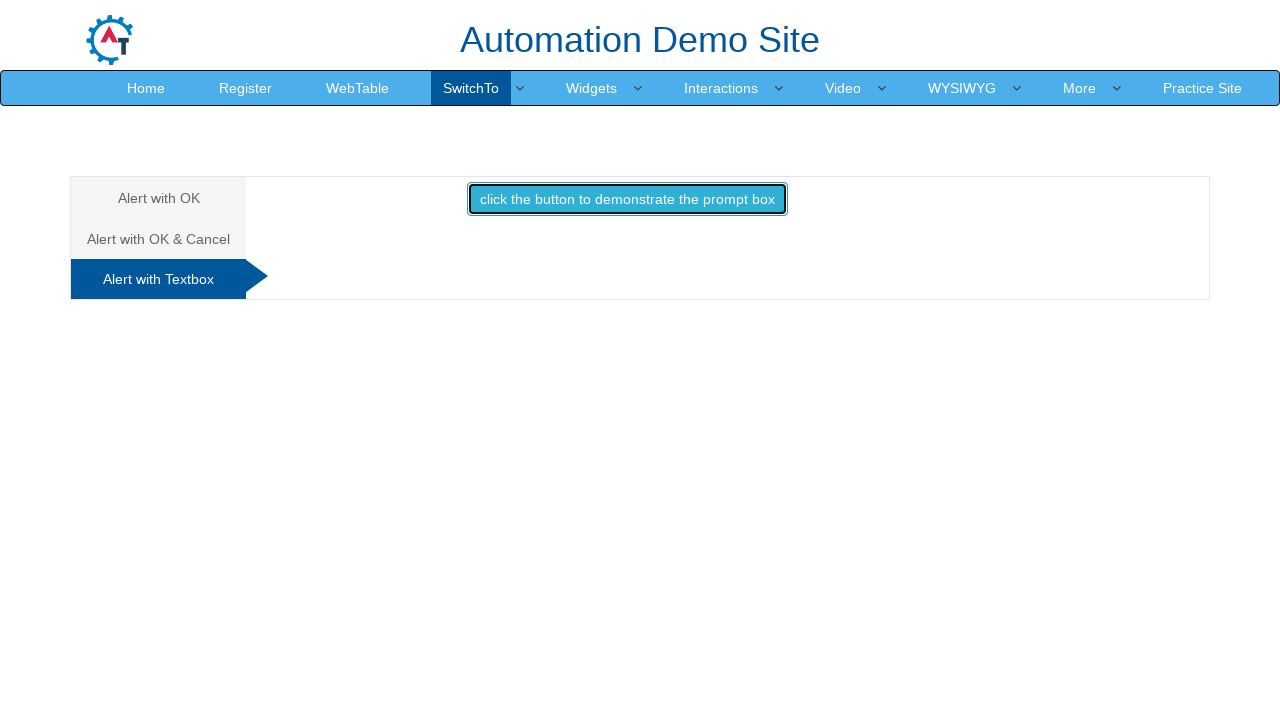